Navigates to wisequarter.com and verifies the page title contains "Wise Quarter"

Starting URL: https://wisequarter.com

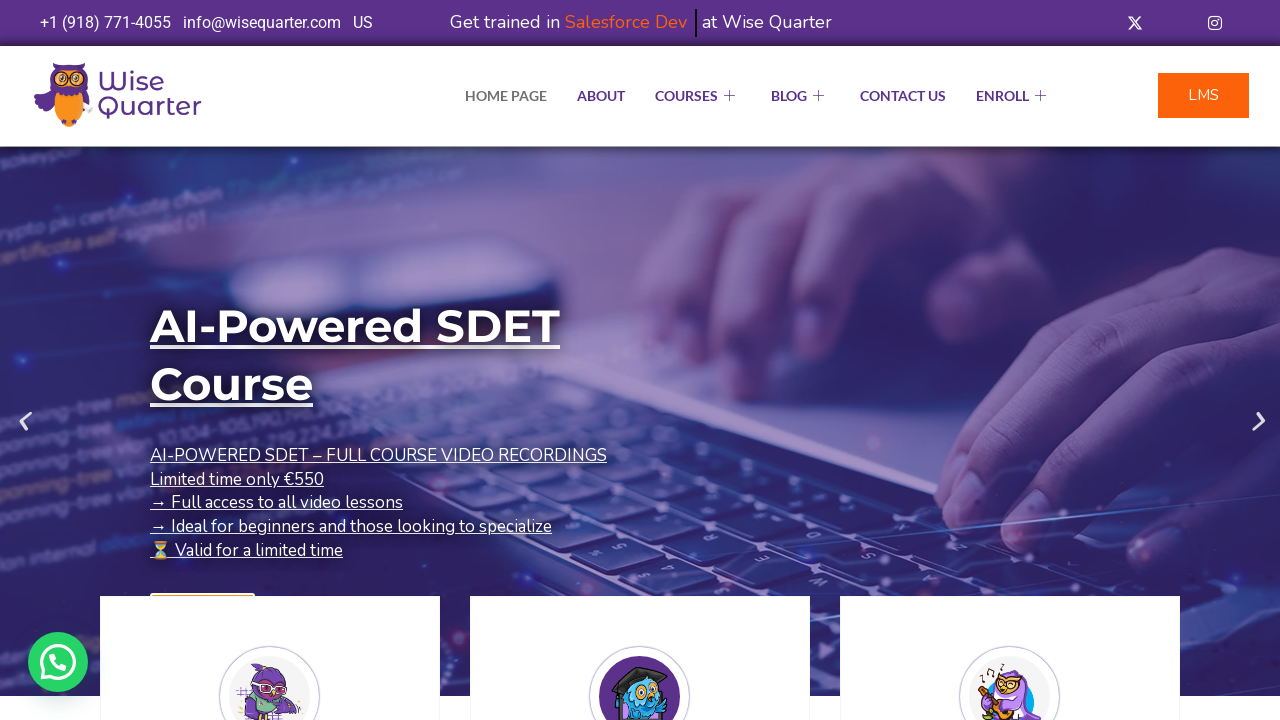

Navigated to https://wisequarter.com
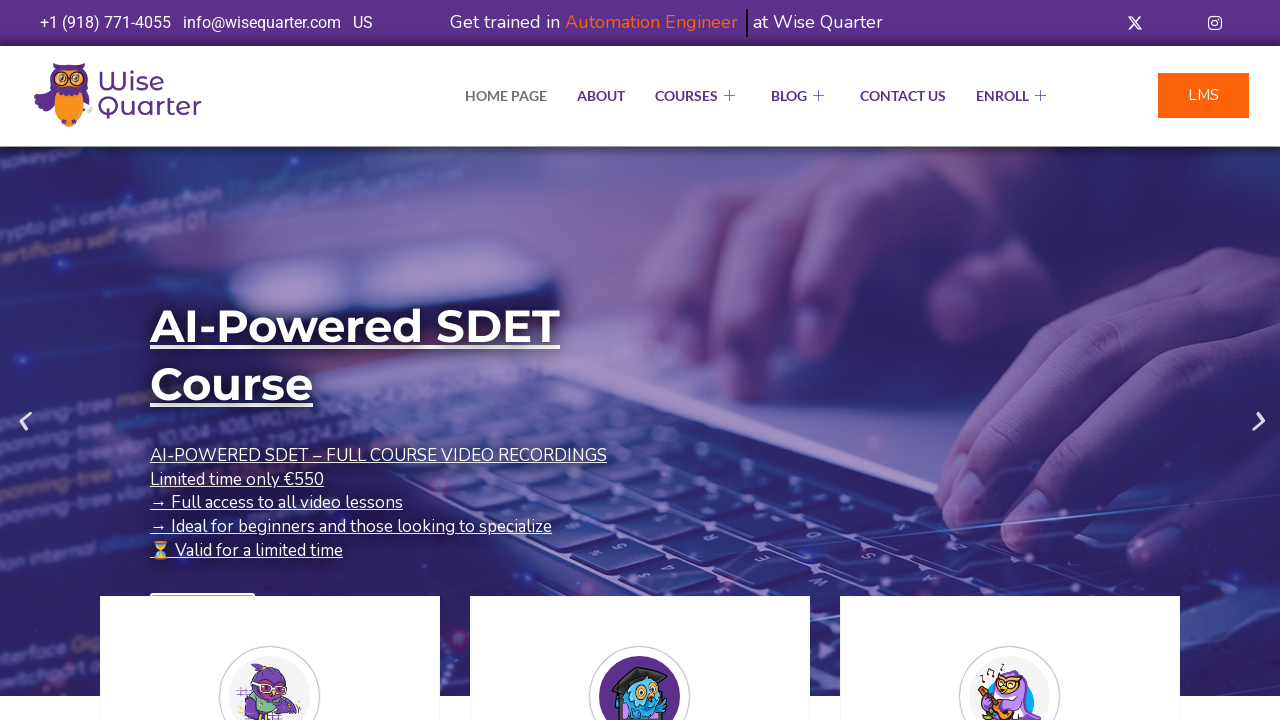

Page loaded - domcontentloaded state reached
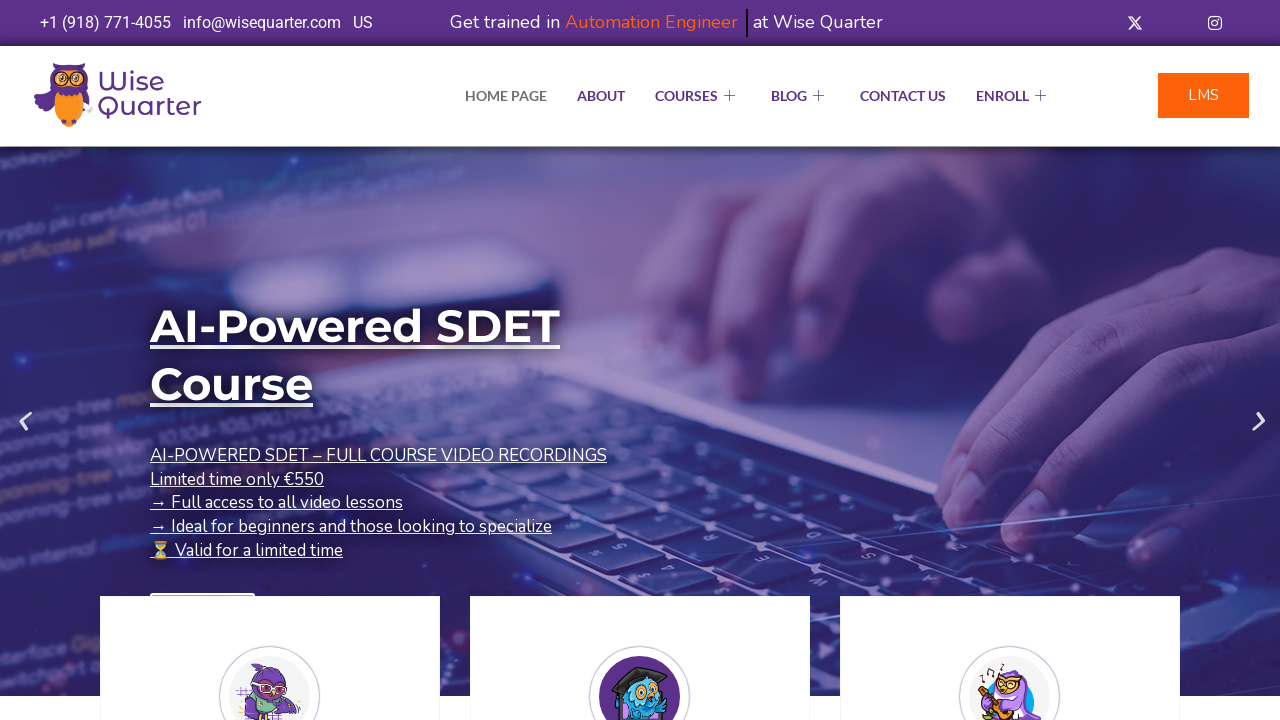

Verified page title contains 'Wise Quarter'
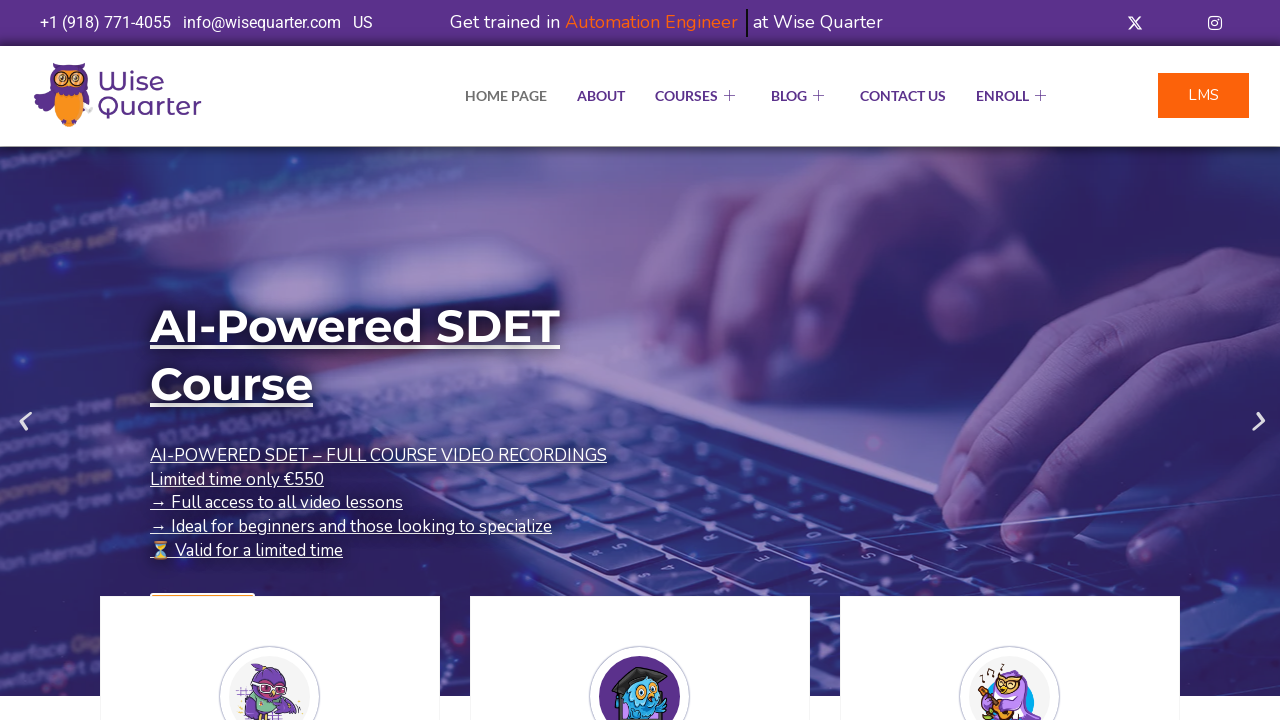

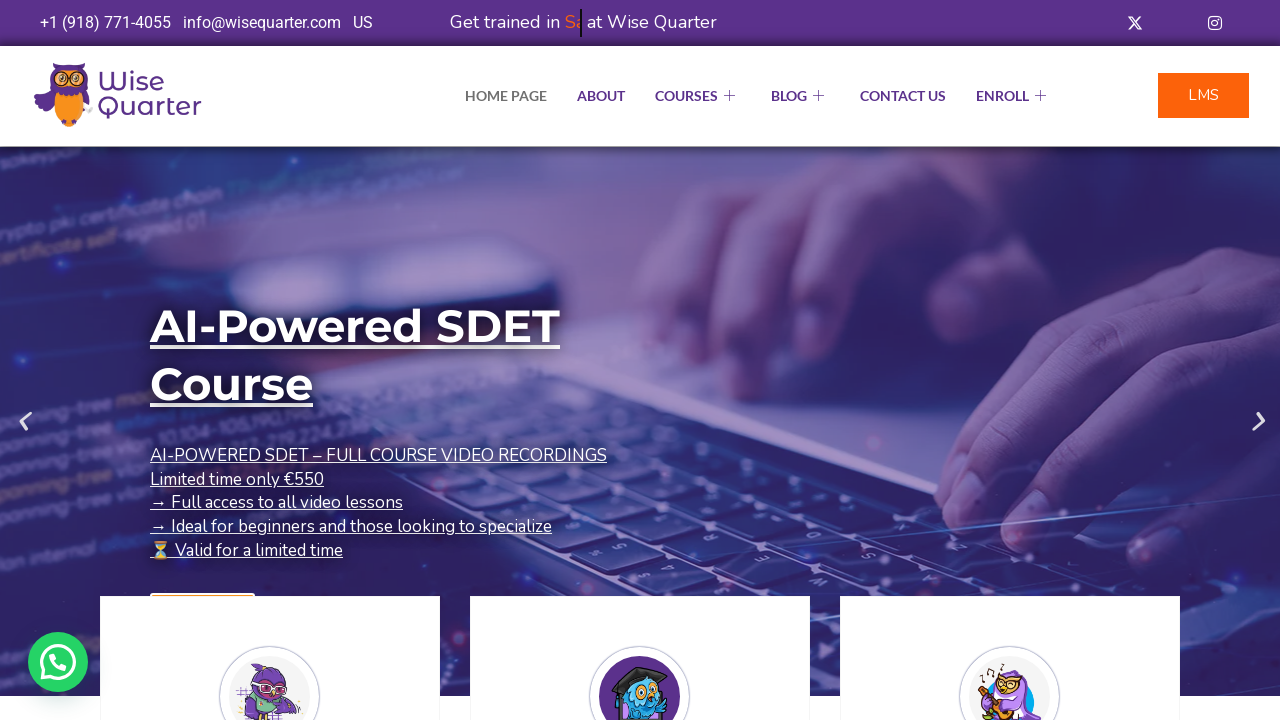